Tests filtering active items by adding multiple todos and clicking the Active filter

Starting URL: https://todomvc.com/examples/react/dist/

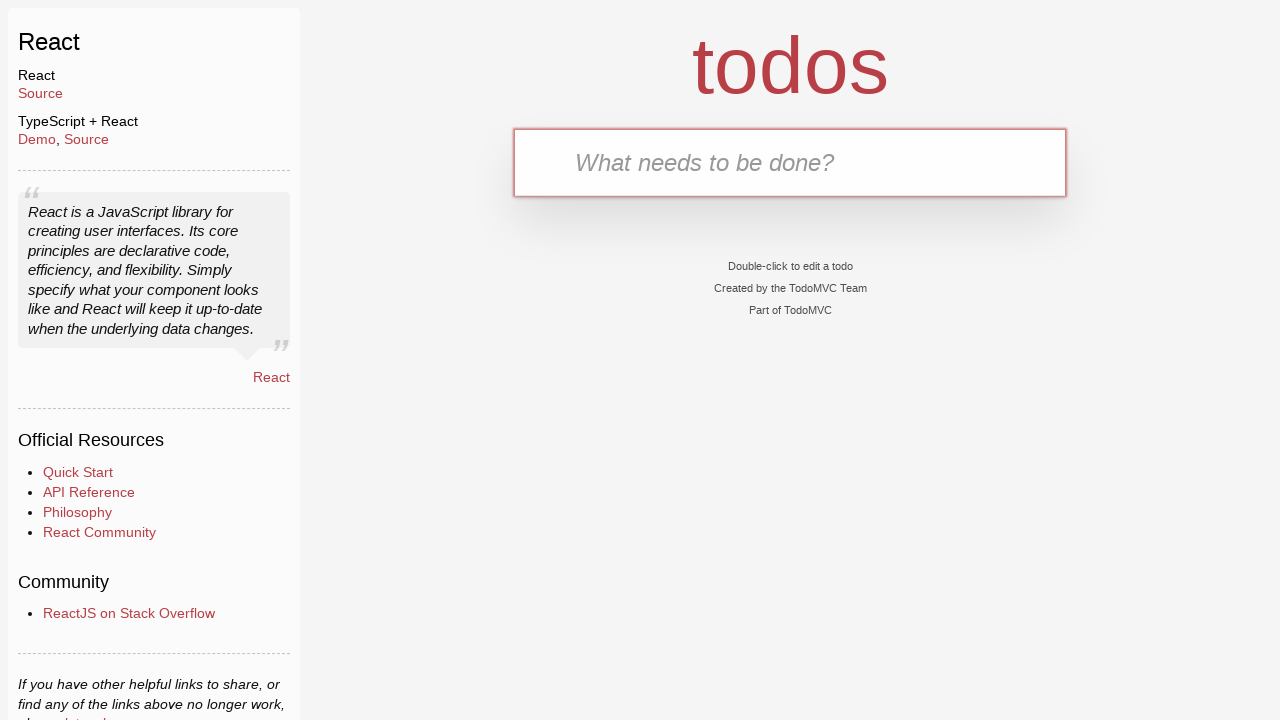

Filled new todo input with 'Active item' on internal:label="New Todo Input"i
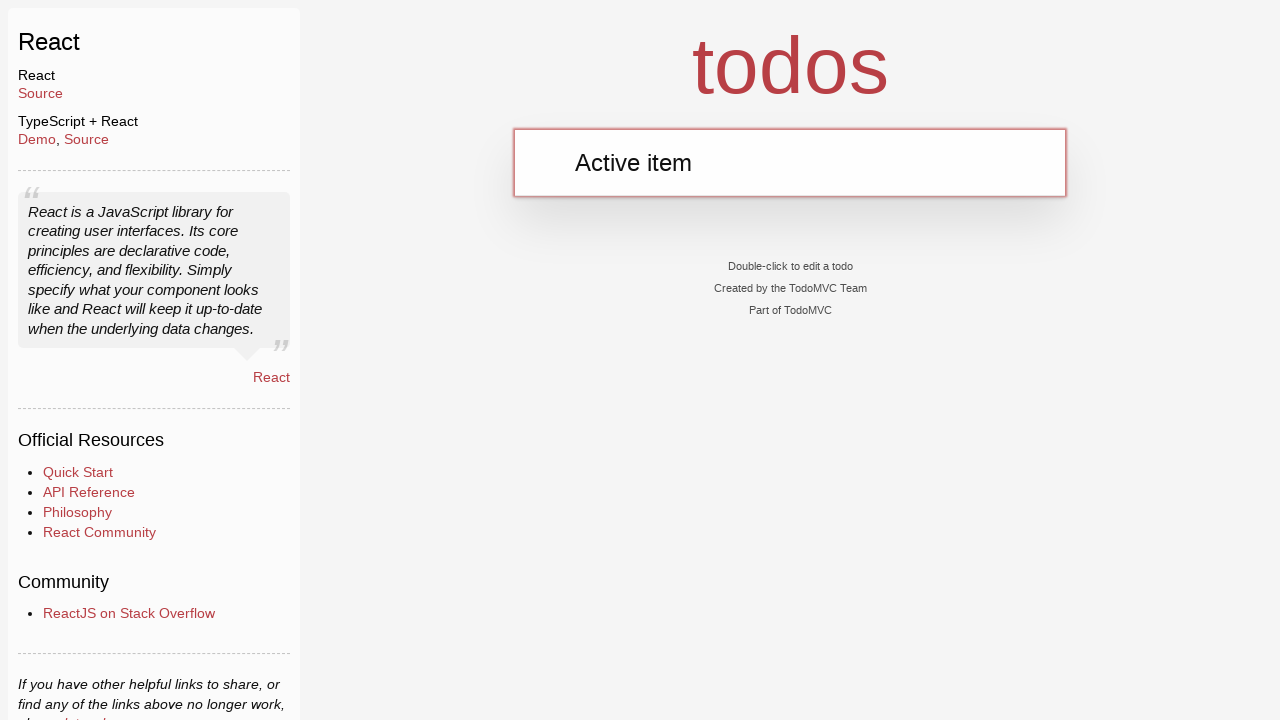

Pressed Enter to add first todo item on internal:label="New Todo Input"i
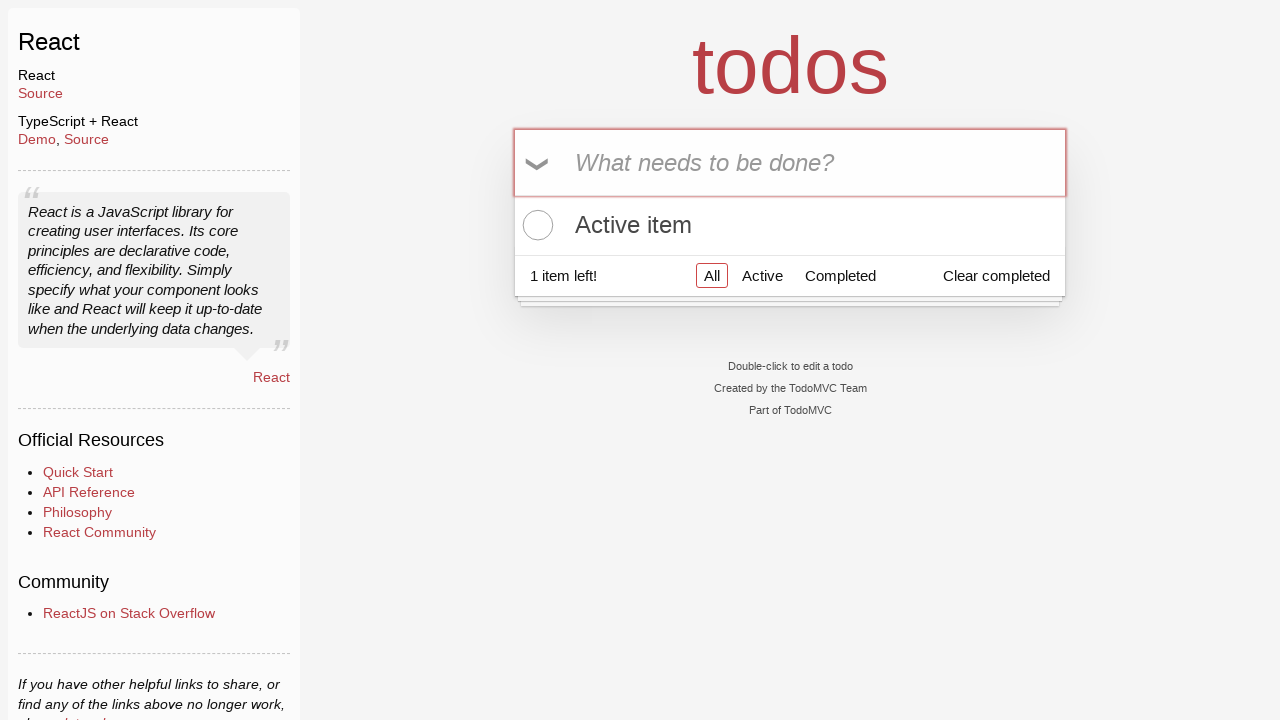

Filled new todo input with 'completed item' on internal:label="New Todo Input"i
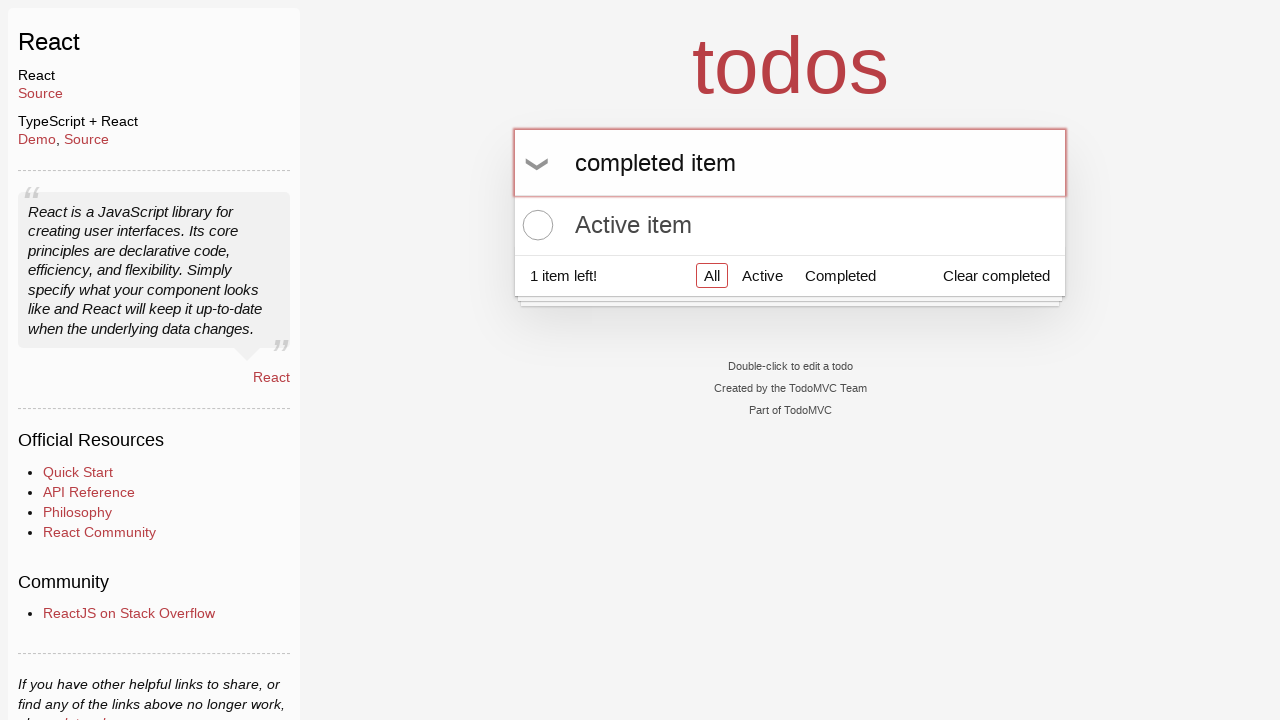

Pressed Enter to add second todo item on internal:label="New Todo Input"i
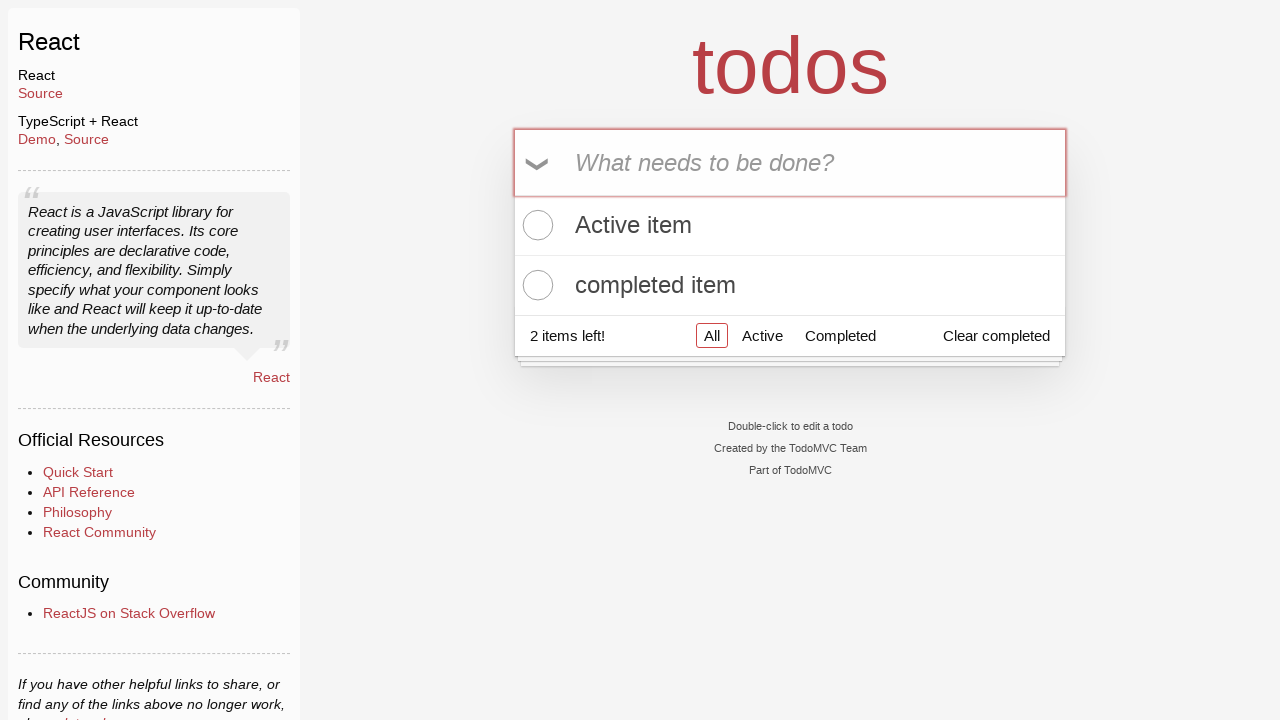

Clicked on Active filter to show only active items at (762, 335) on internal:role=link[name="Active"i]
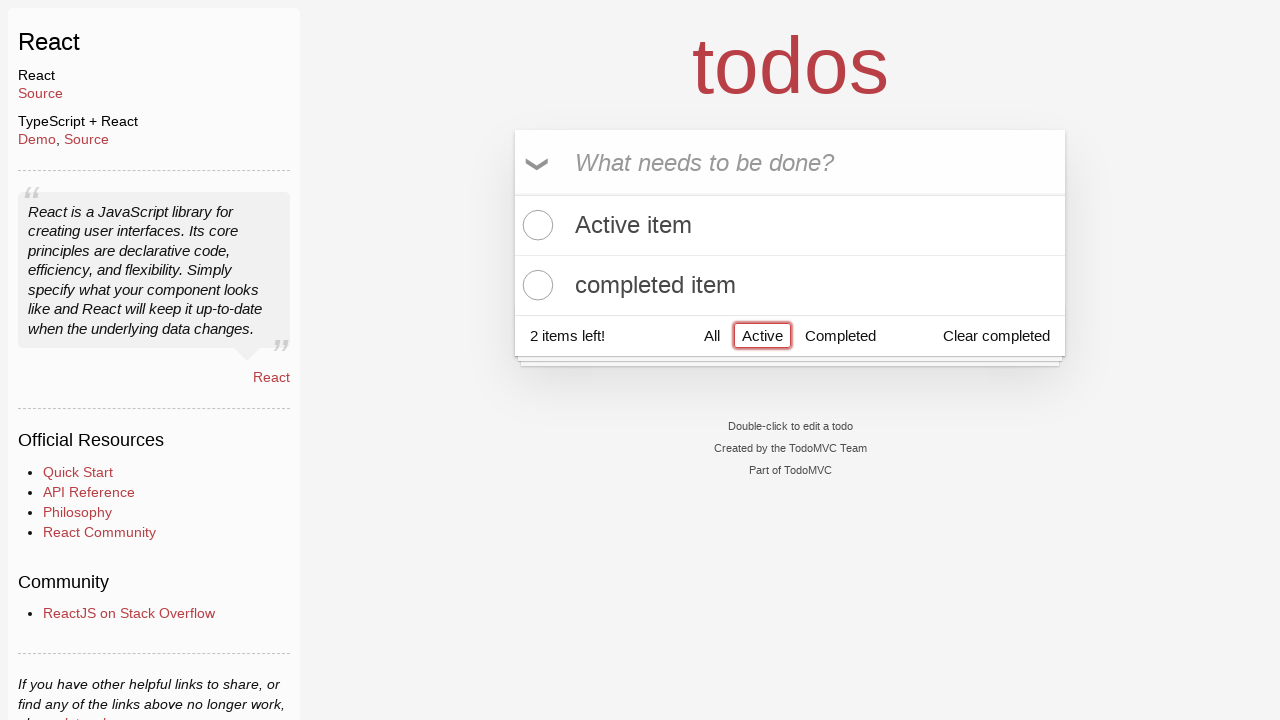

Active todo items are now visible
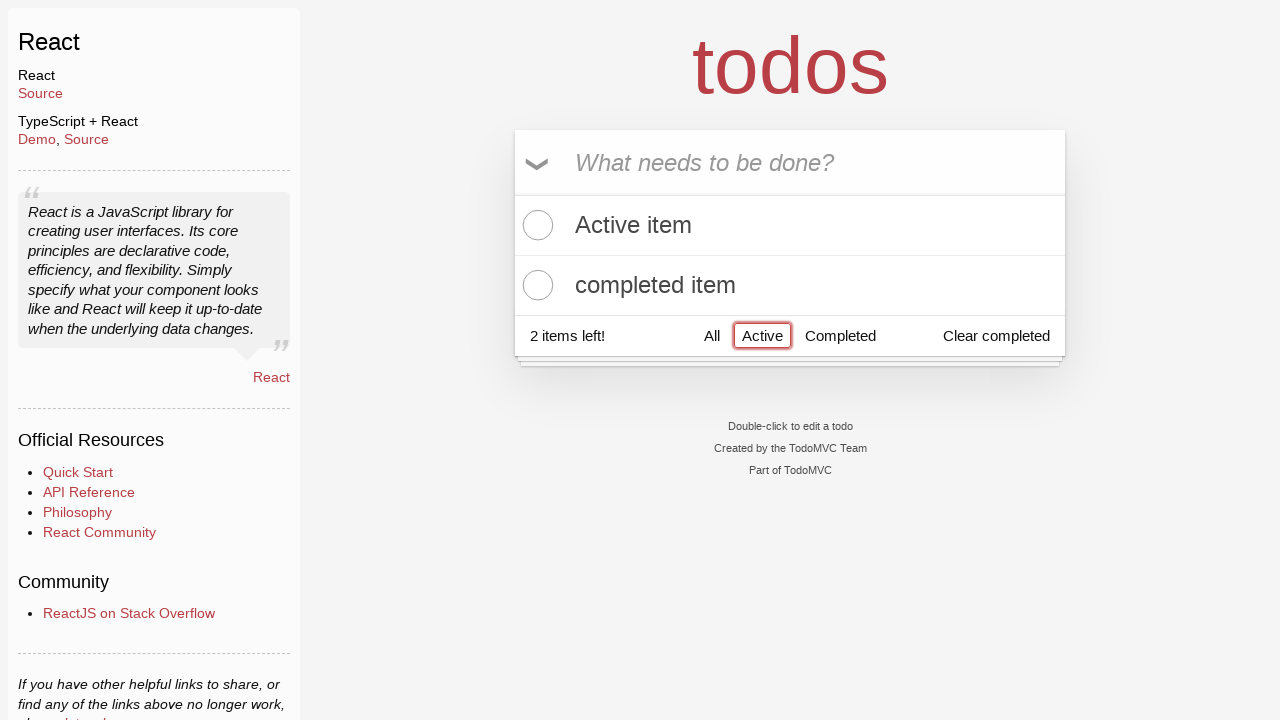

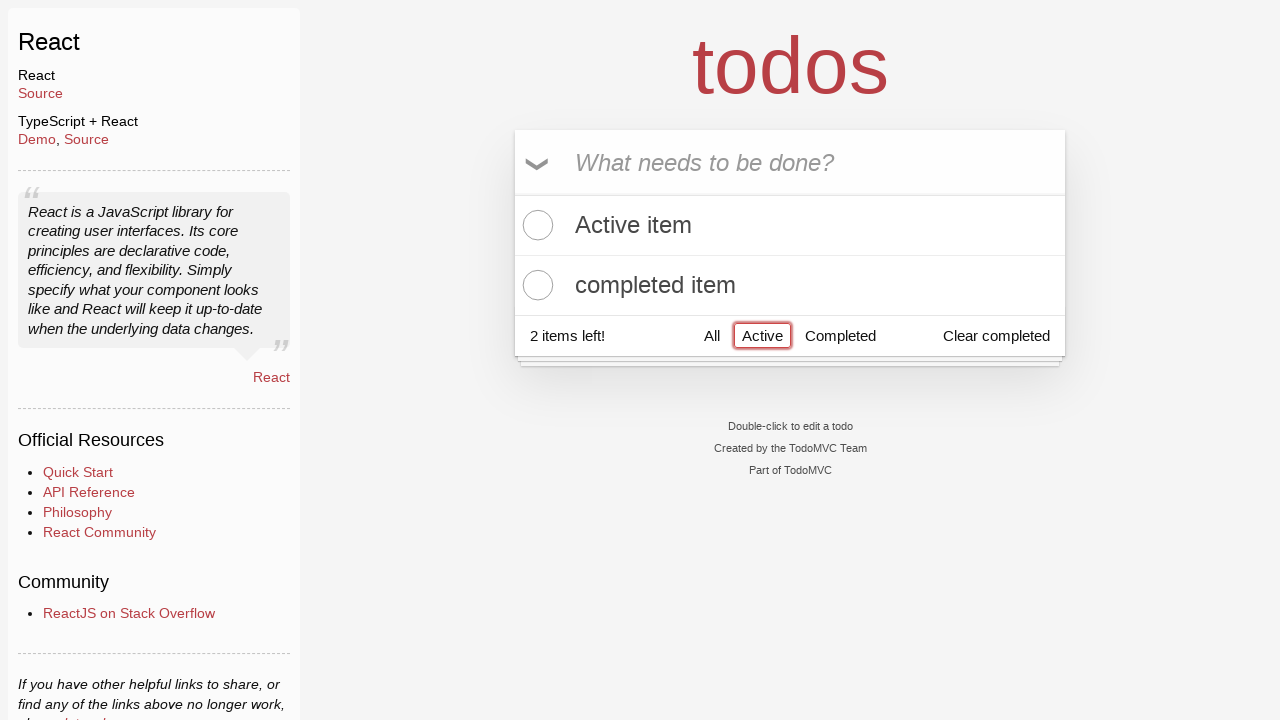